Tests axis-restricted drag and drop by clicking the Axis Restricted tab, then dragging one element only along X-axis and another only along Y-axis.

Starting URL: https://demoqa.com/dragabble

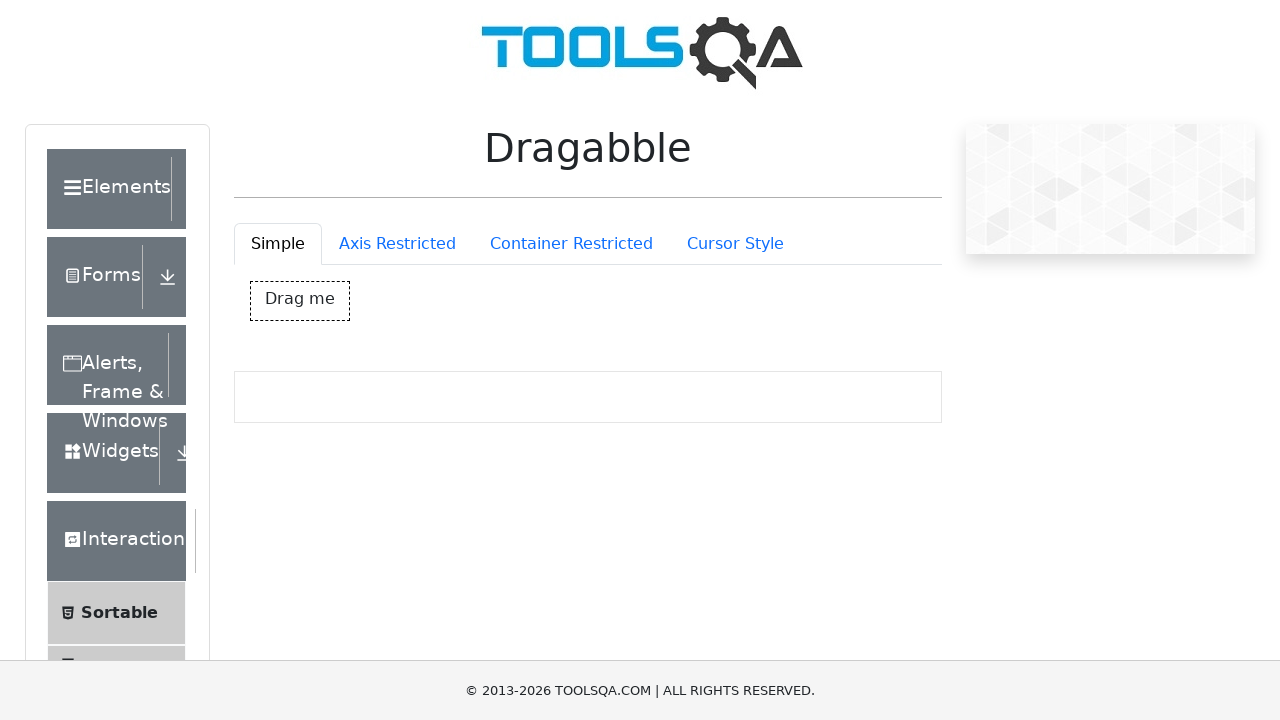

Navigated to DragDrop test page
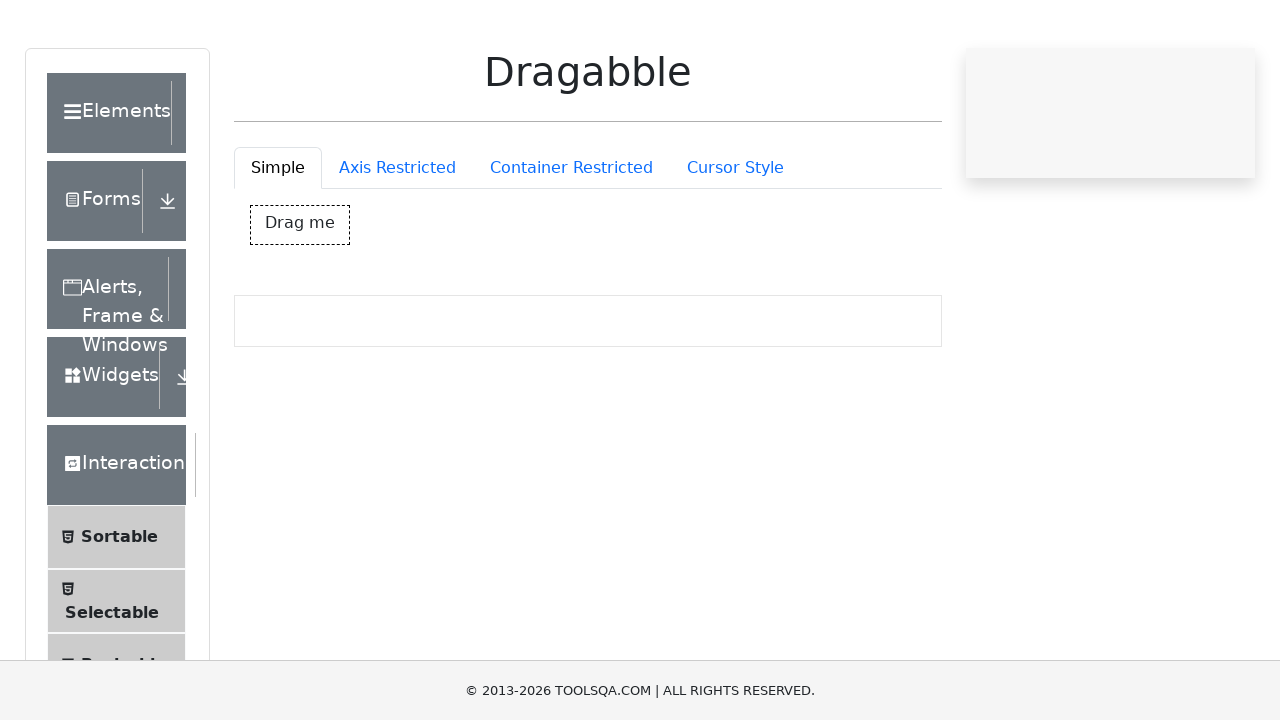

Clicked on Axis Restricted tab at (397, 244) on #draggableExample-tab-axisRestriction
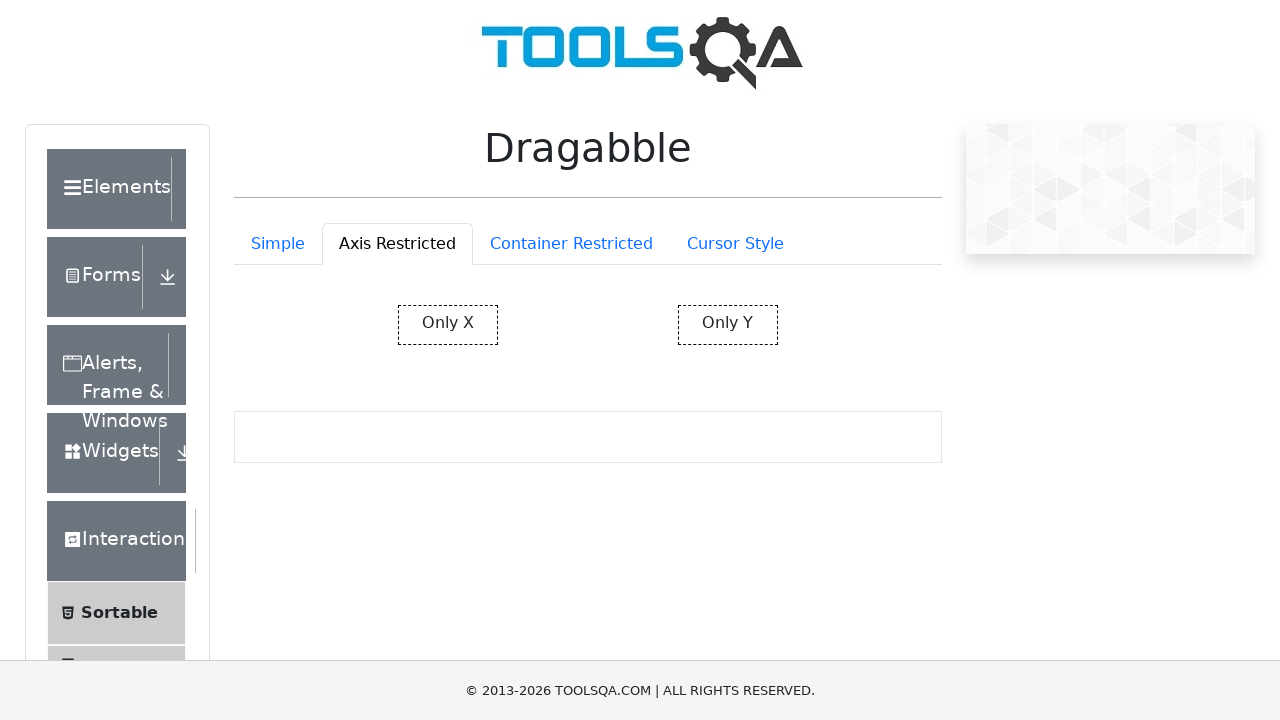

Axis Restricted tab content loaded
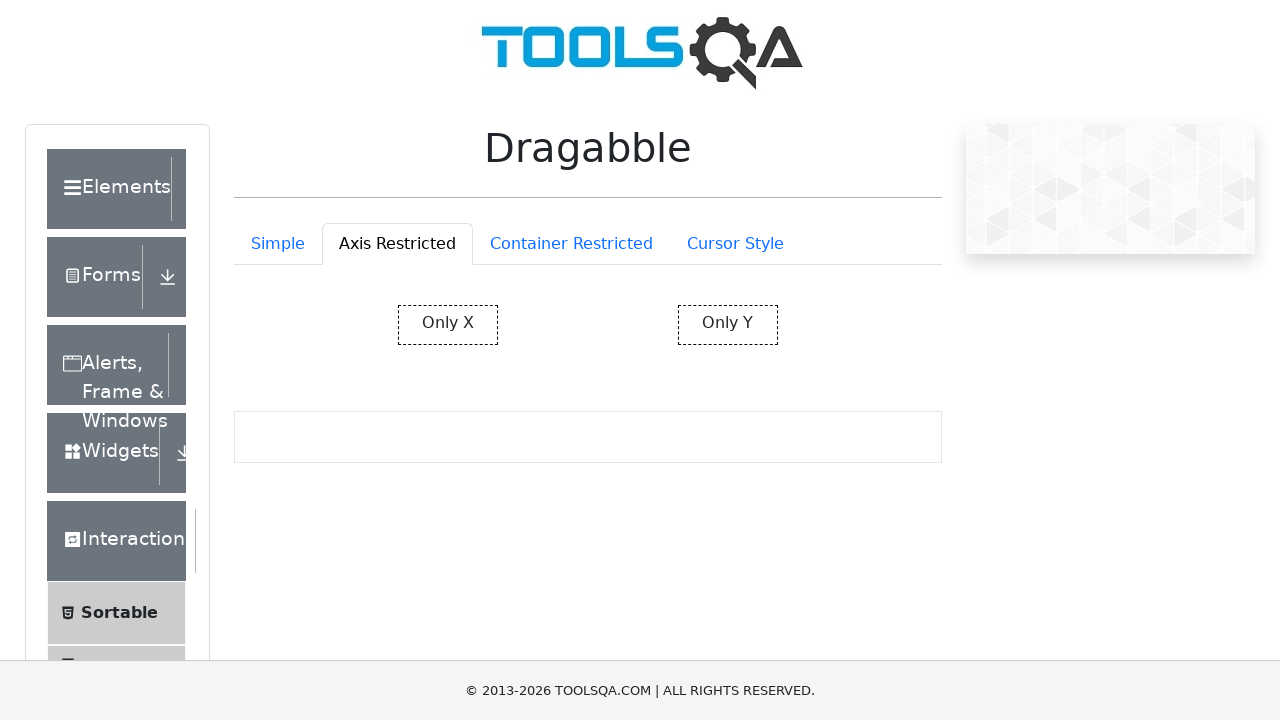

Moved mouse to center of X-axis restricted element at (448, 325)
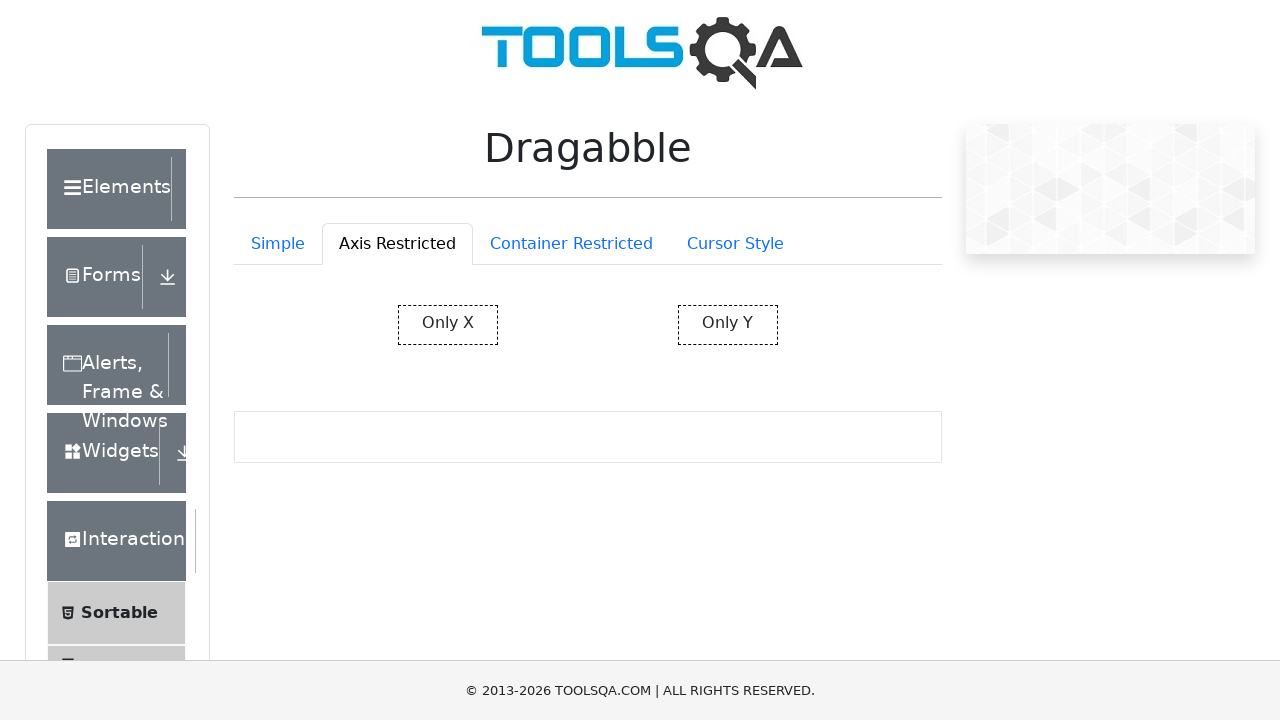

Pressed mouse button on X-axis restricted element at (448, 325)
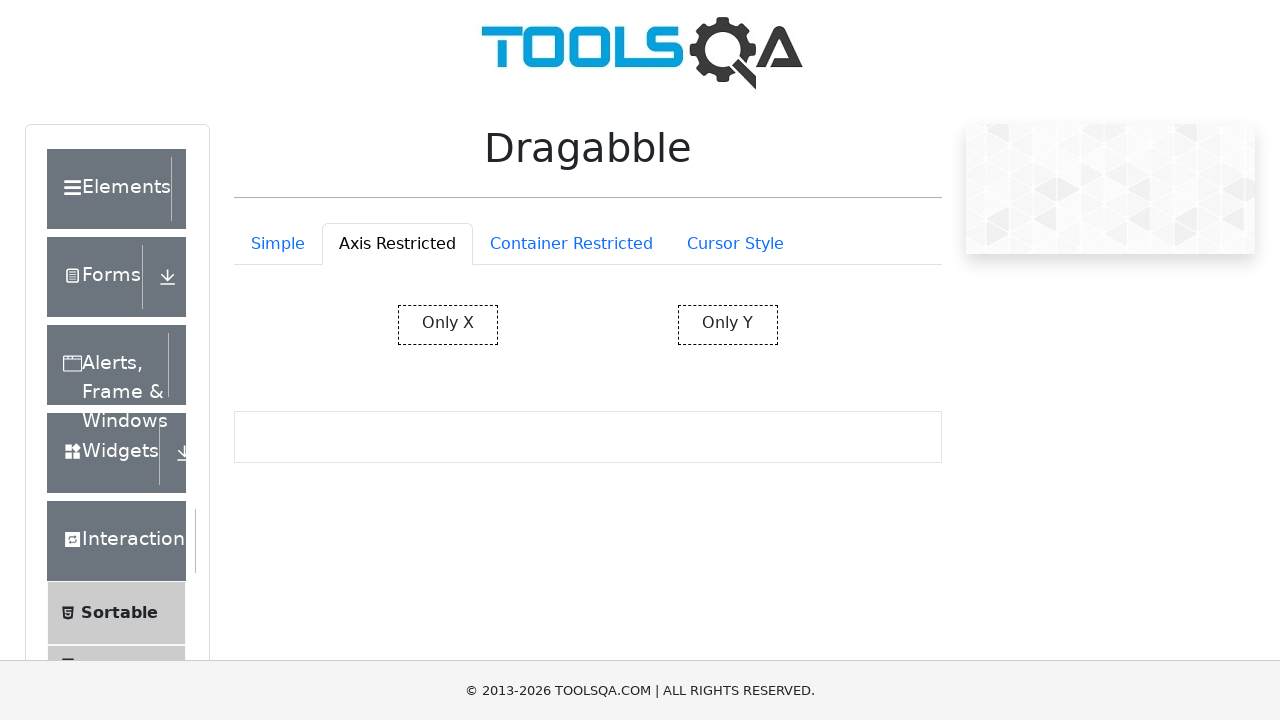

Dragged X-axis restricted element 100px horizontally at (548, 325)
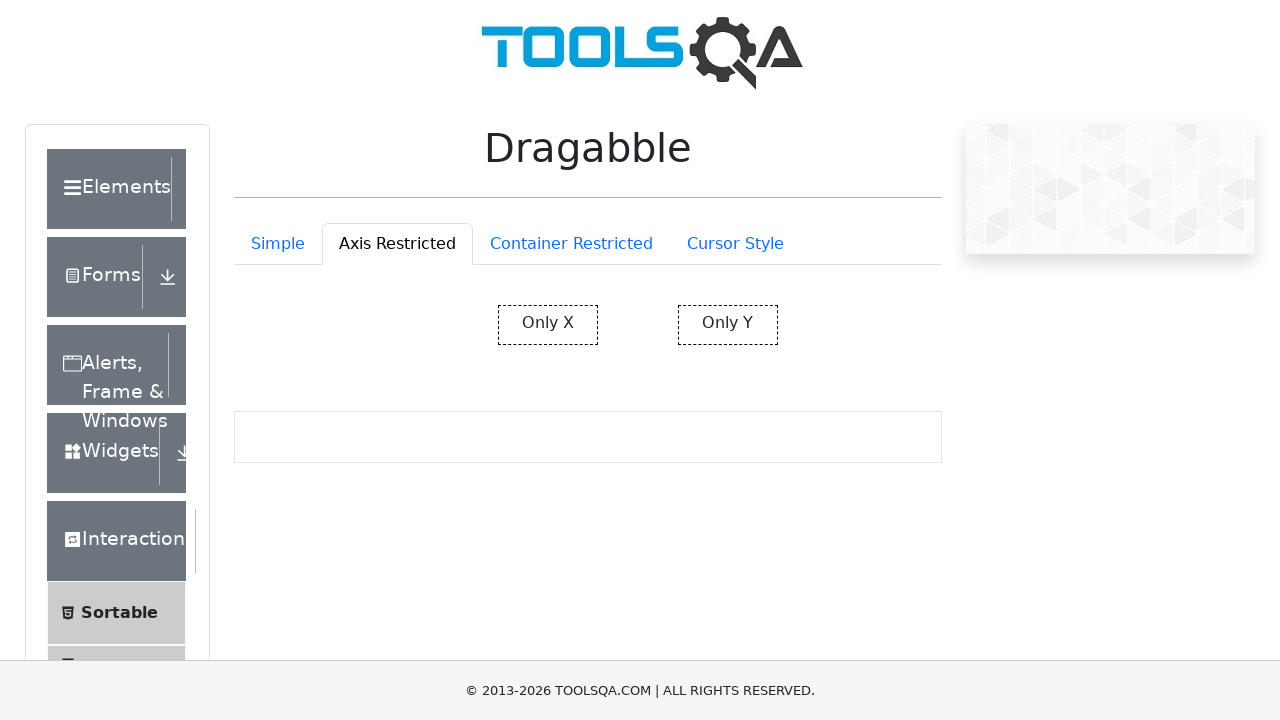

Released mouse button after X-axis drag at (548, 325)
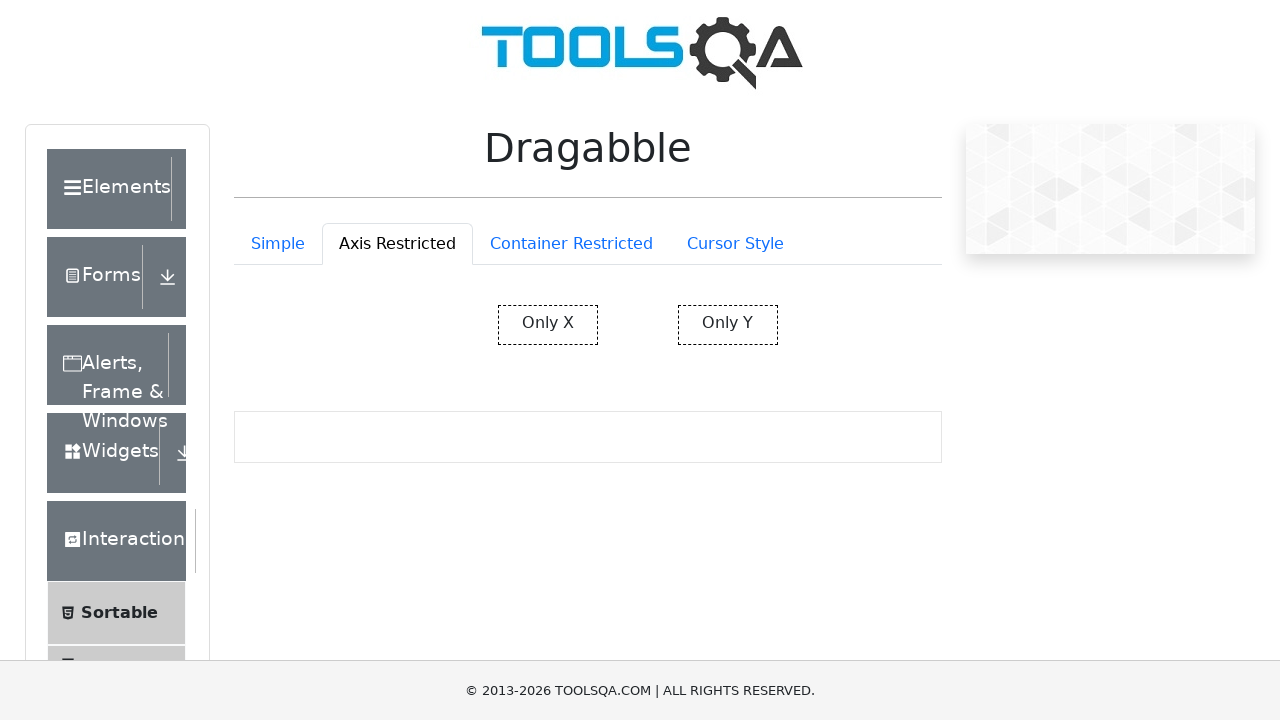

Moved mouse to center of Y-axis restricted element at (728, 325)
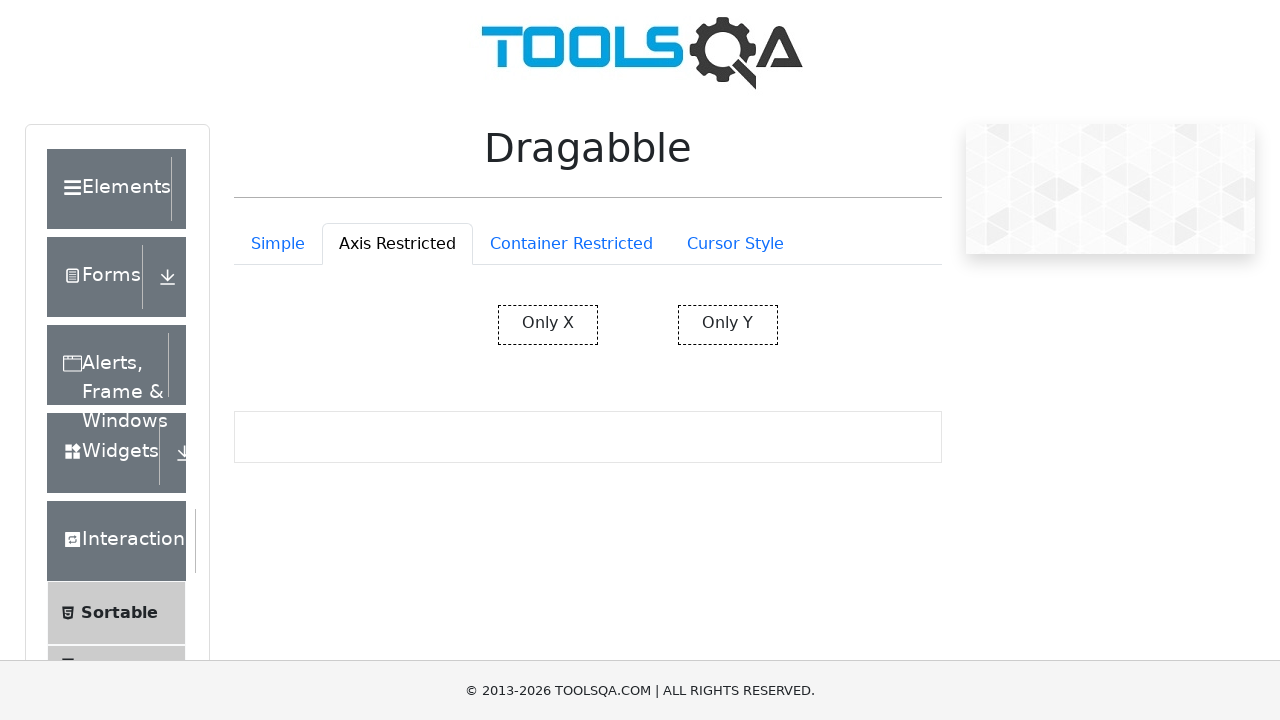

Pressed mouse button on Y-axis restricted element at (728, 325)
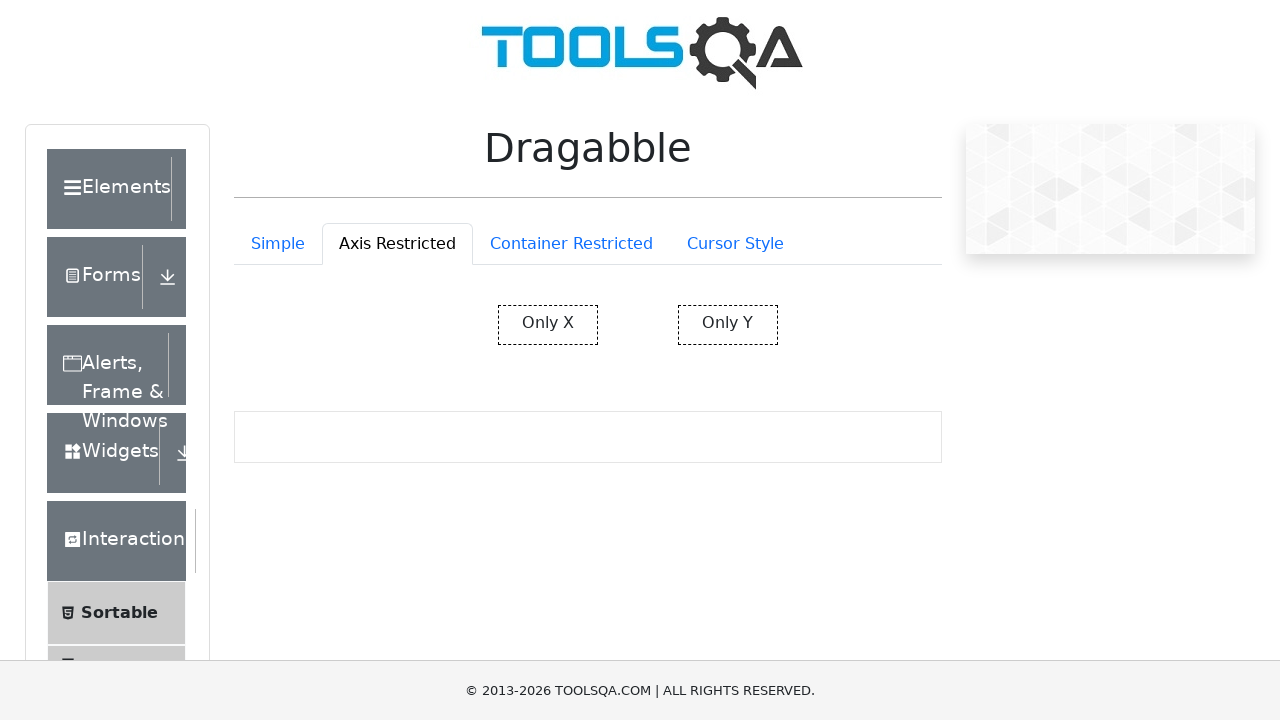

Dragged Y-axis restricted element 100px vertically at (728, 425)
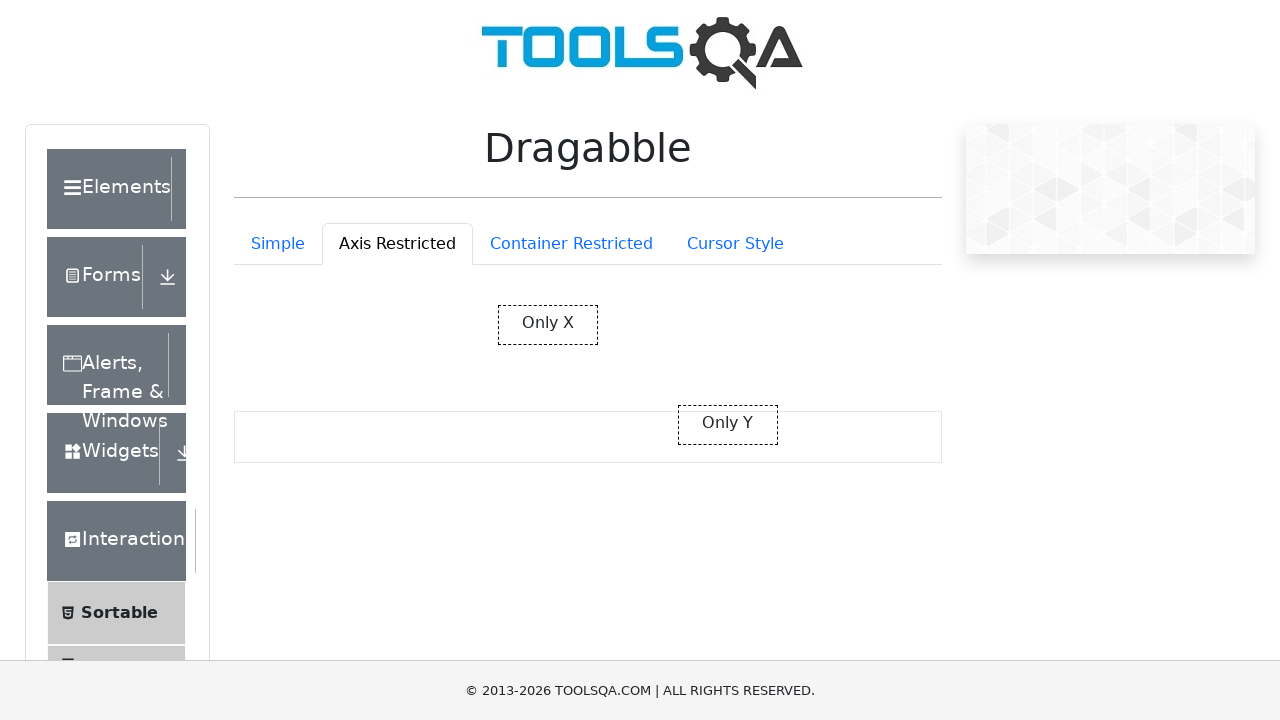

Released mouse button after Y-axis drag at (728, 425)
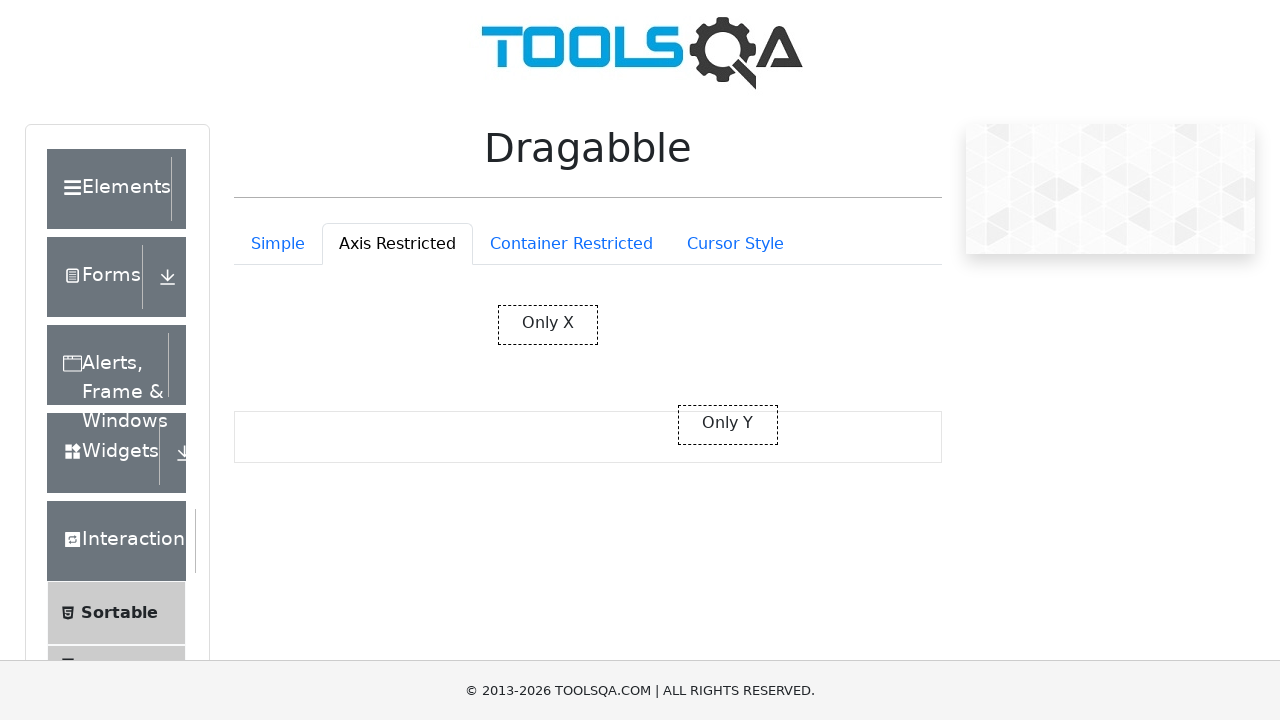

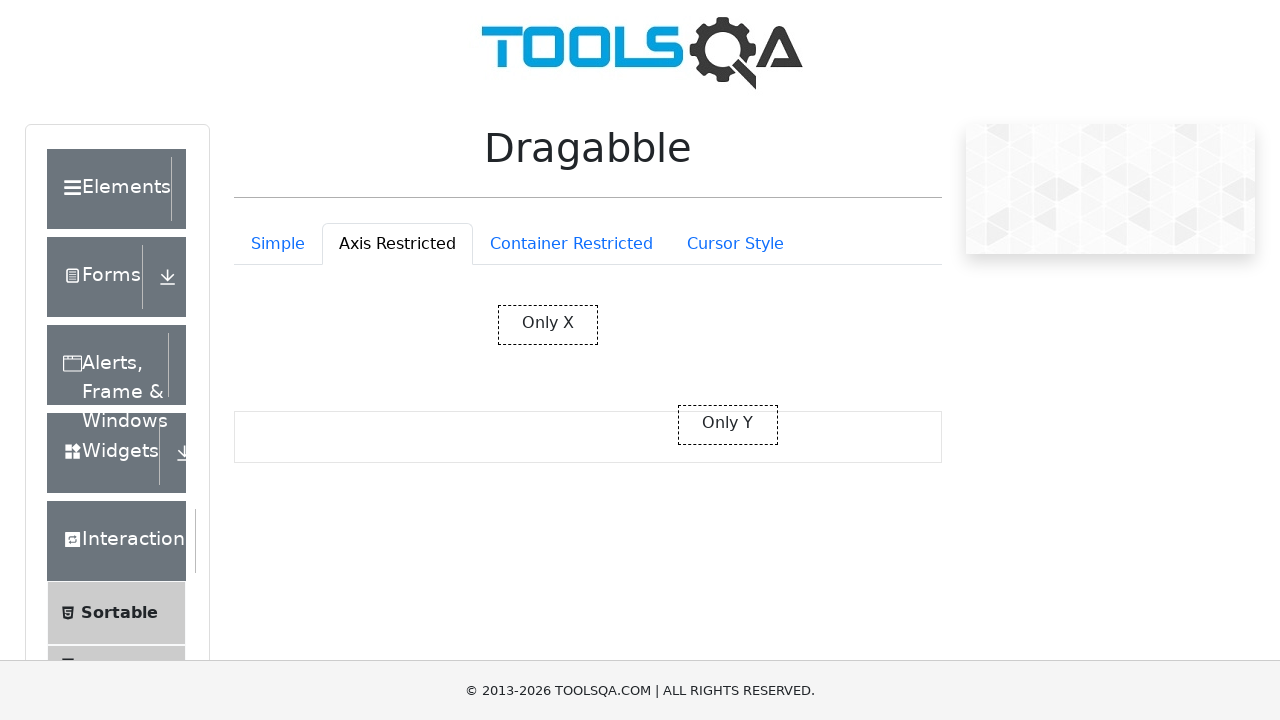